Tests handling JavaScript alerts by clicking a button that triggers an alert and then accepting/dismissing the alert dialog.

Starting URL: https://formy-project.herokuapp.com/switch-window

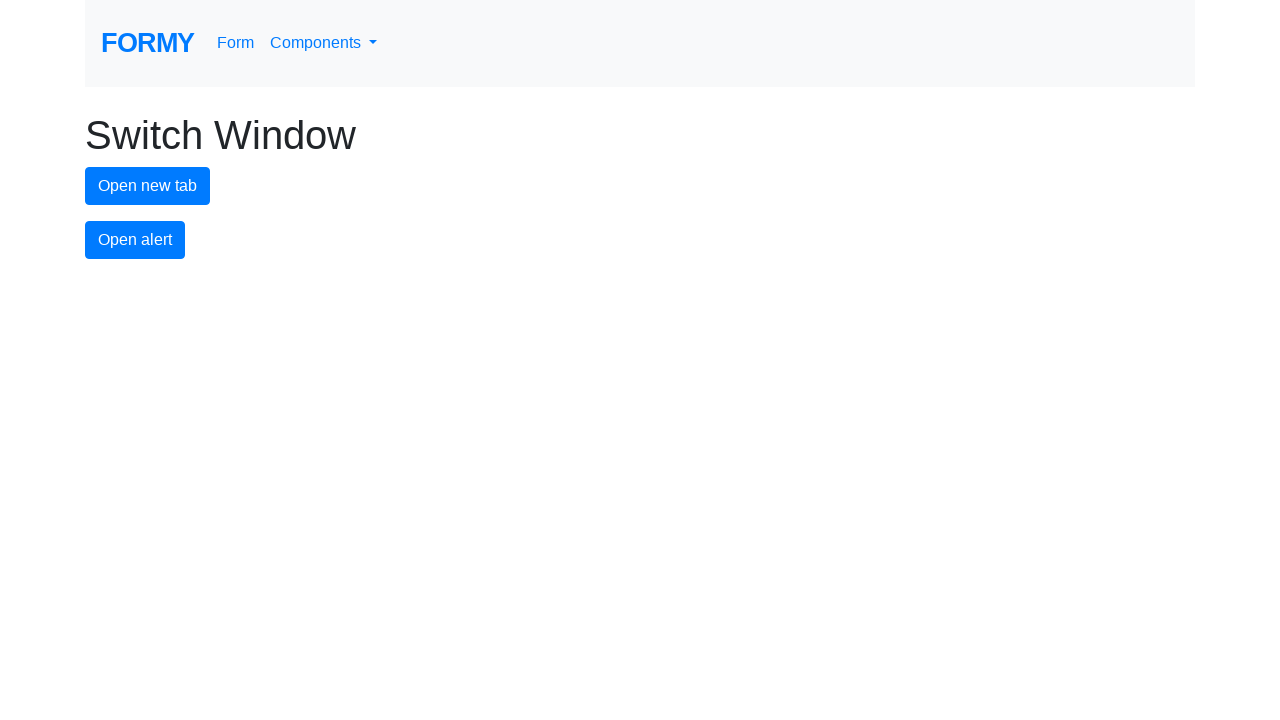

Registered dialog handler to auto-accept alerts
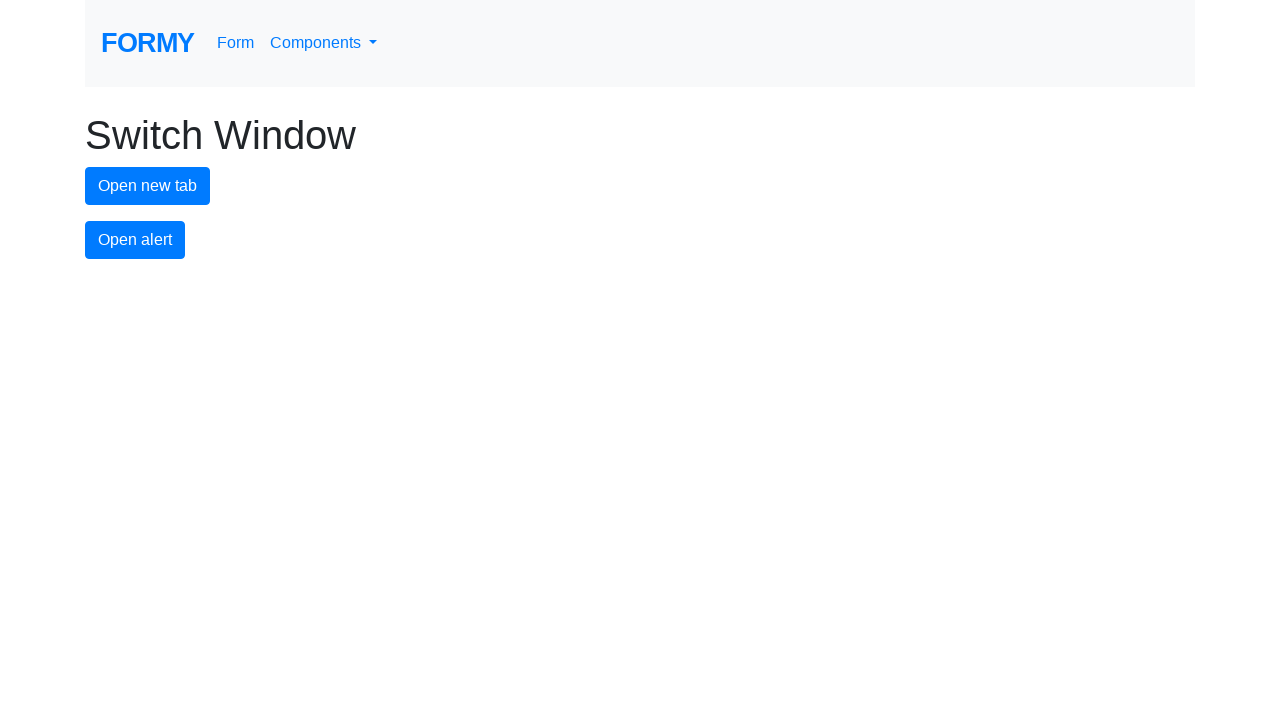

Clicked alert button to trigger JavaScript alert at (135, 240) on #alert-button
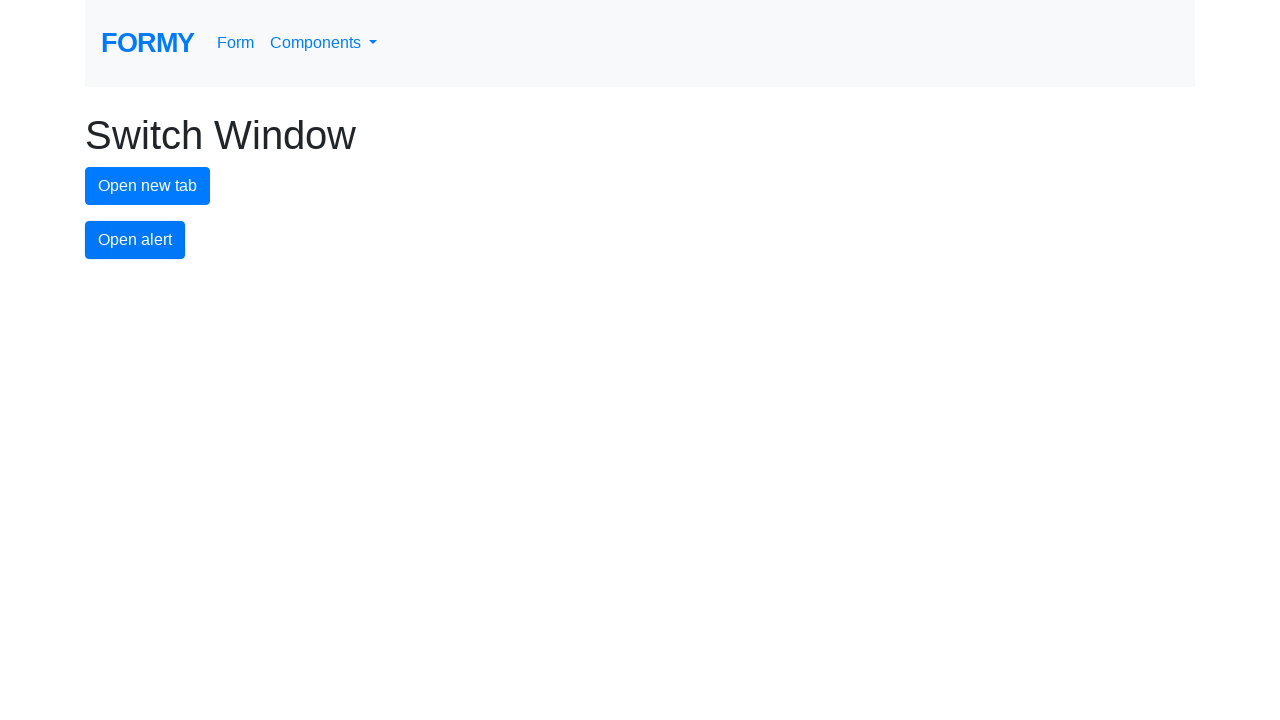

Waited 500ms for alert dialog to be processed
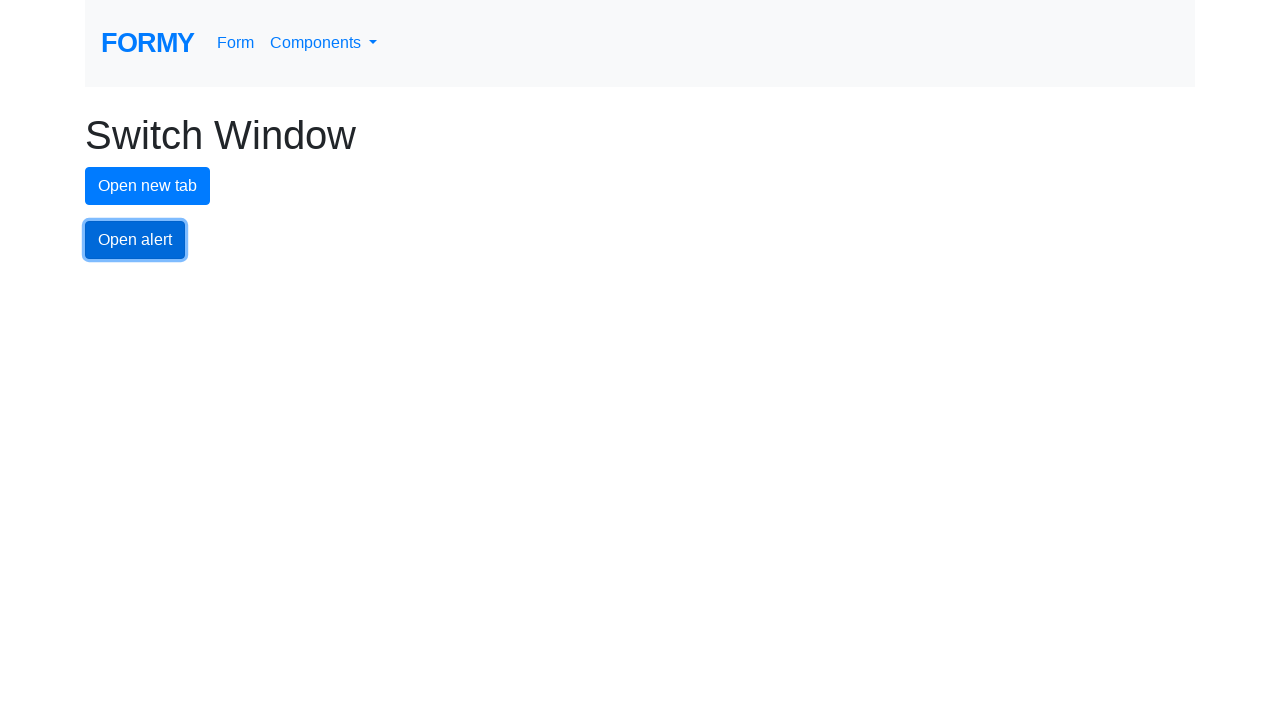

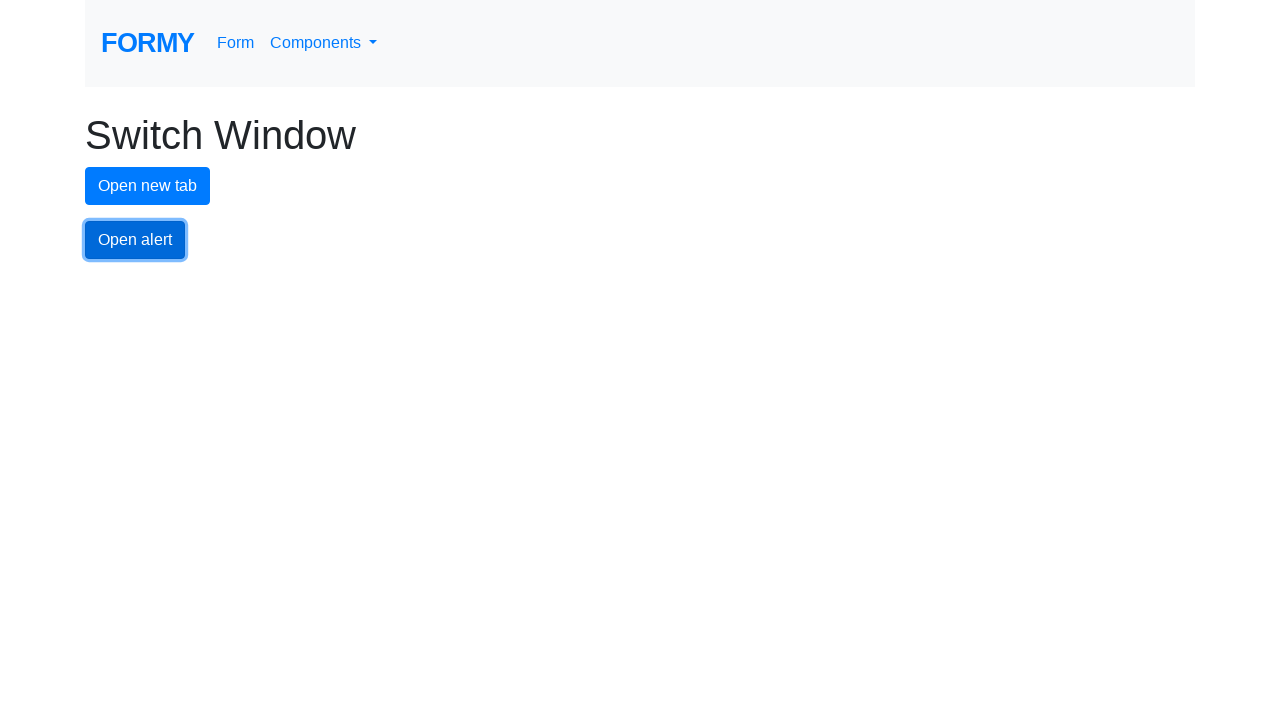